Tests hover functionality on the Desktops menu item using a hover helper pattern

Starting URL: http://opencart.abstracta.us/

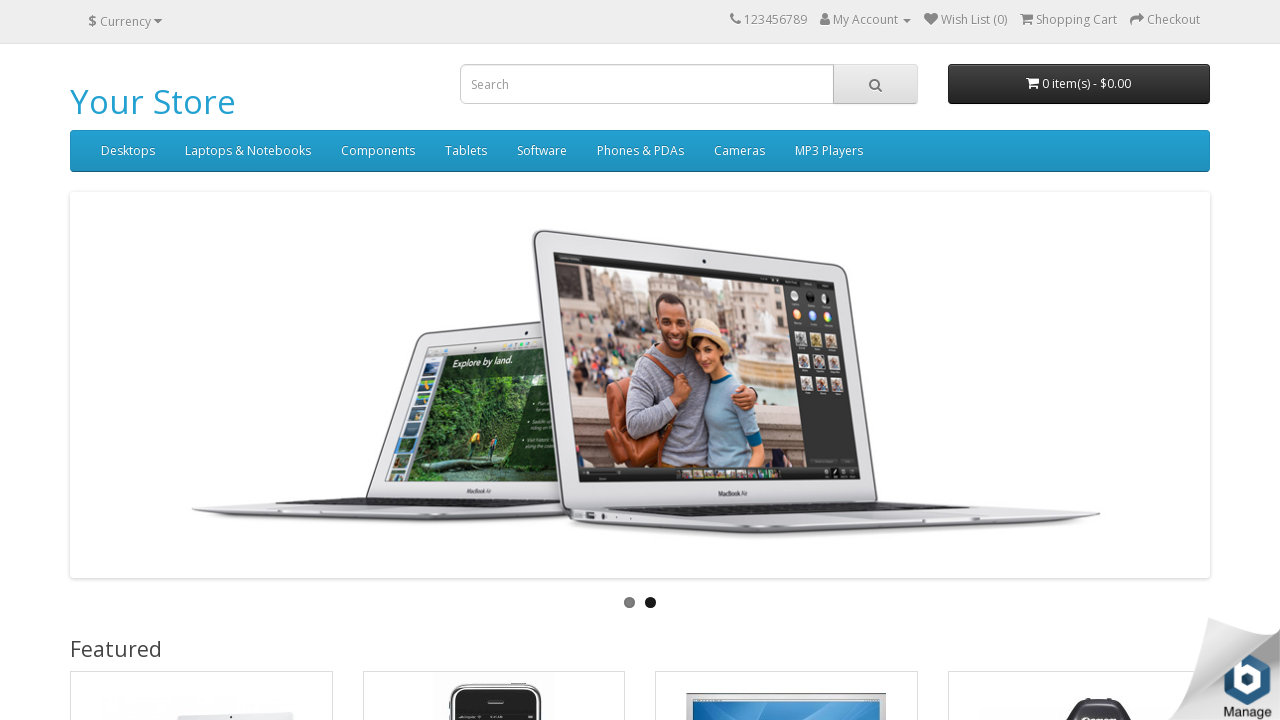

Waited for Desktops menu item to appear
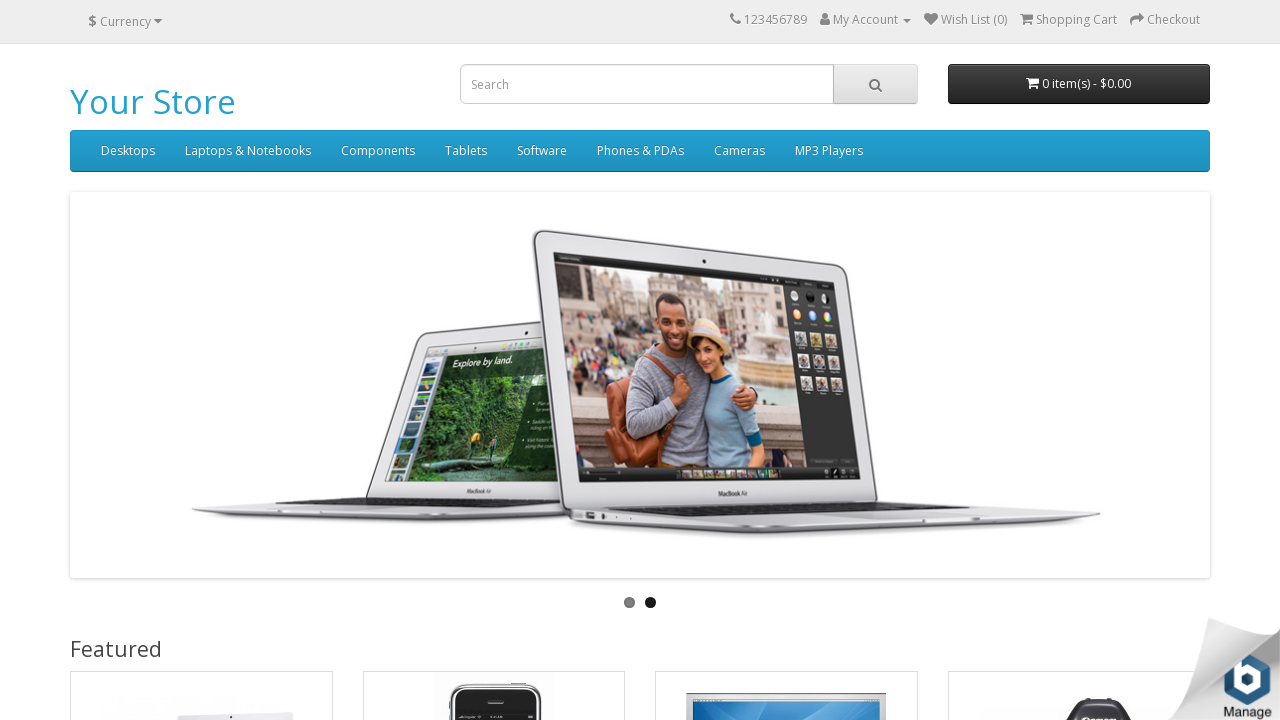

Hovered over Desktops menu item
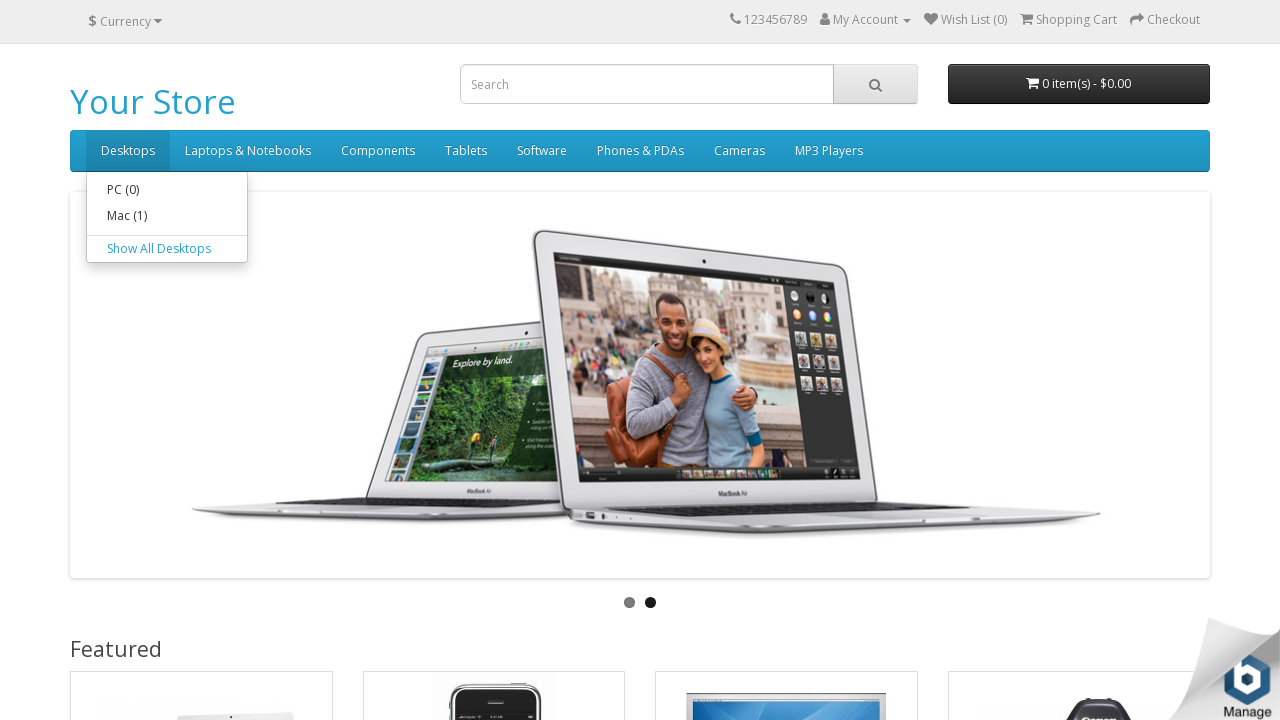

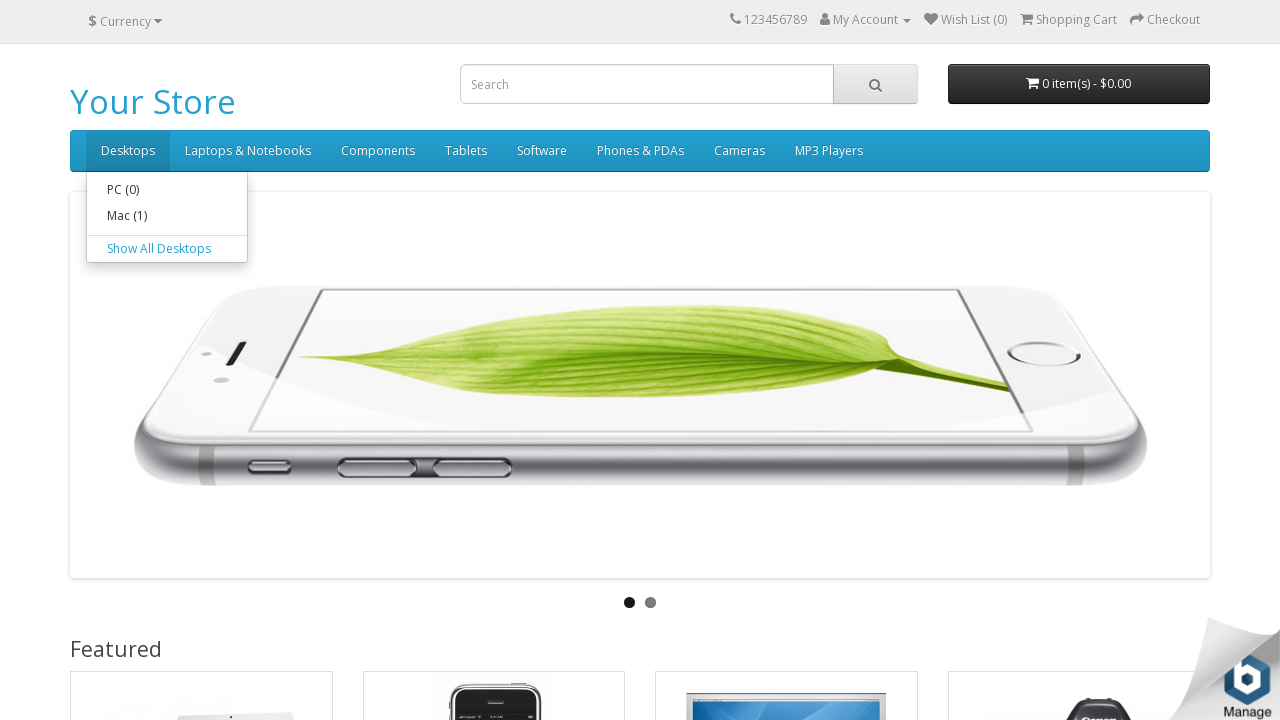